Tests finding and clicking a link by its calculated text value, then fills out a multi-field form with personal information (name, last name, city, country) and submits it.

Starting URL: http://suninjuly.github.io/find_link_text

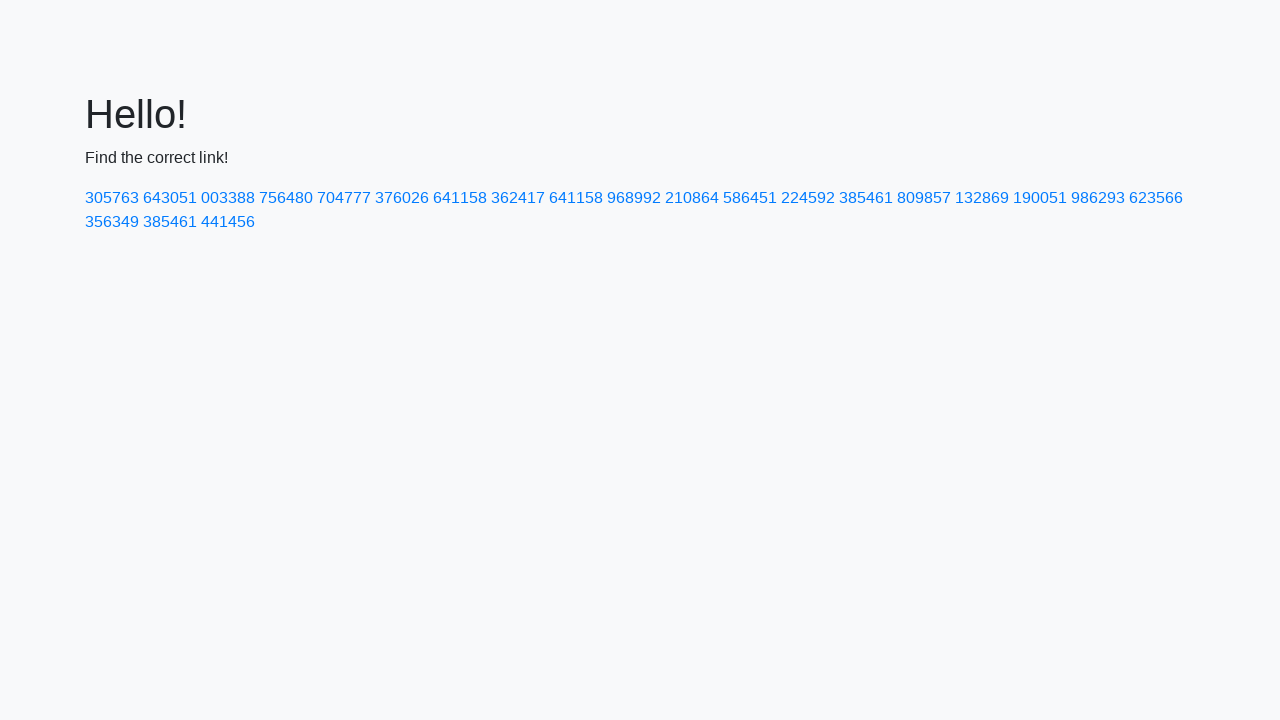

Clicked link with calculated text value: 224592 at (808, 198) on text=224592
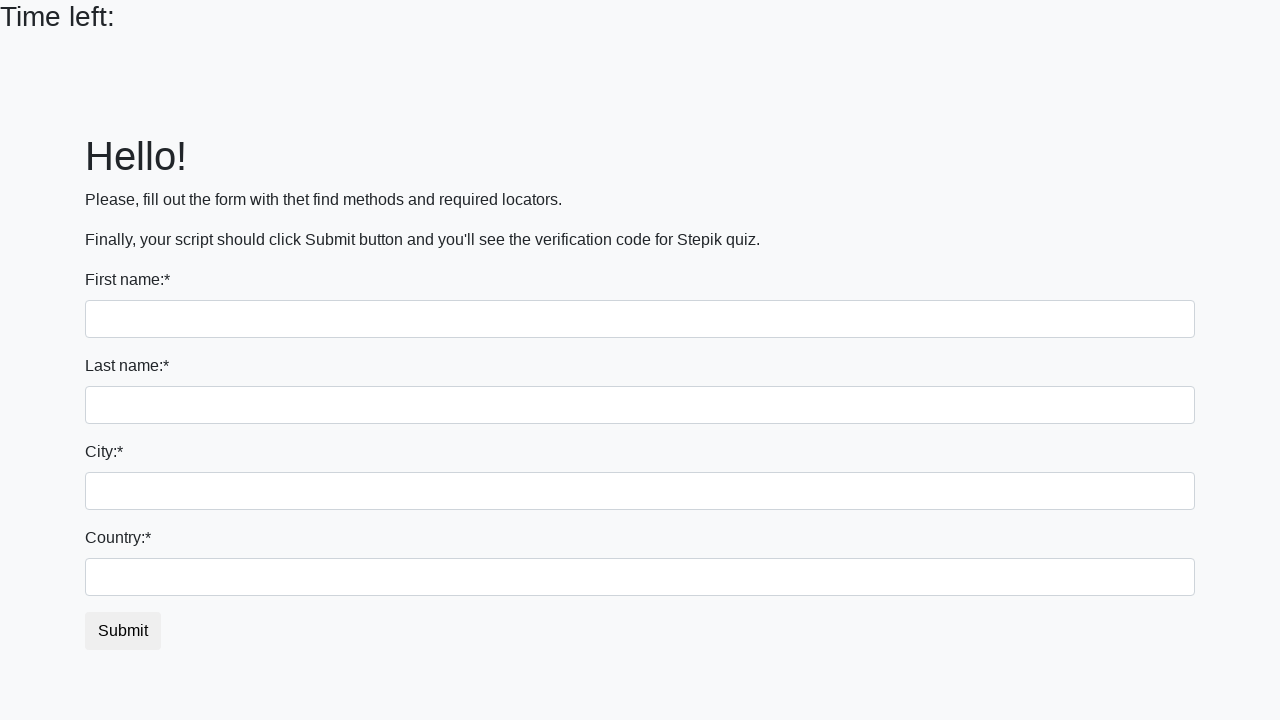

Filled first name field with 'Ivan' on input >> nth=0
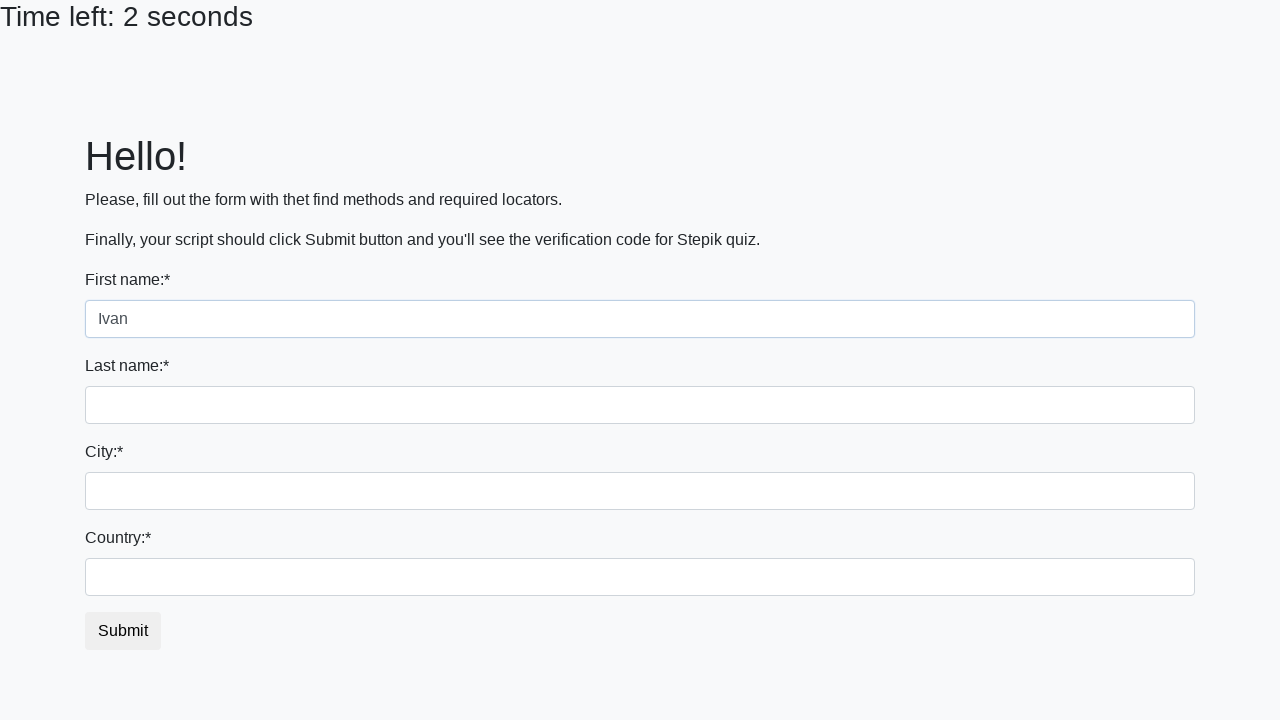

Filled last name field with 'Petrov' on input[name='last_name']
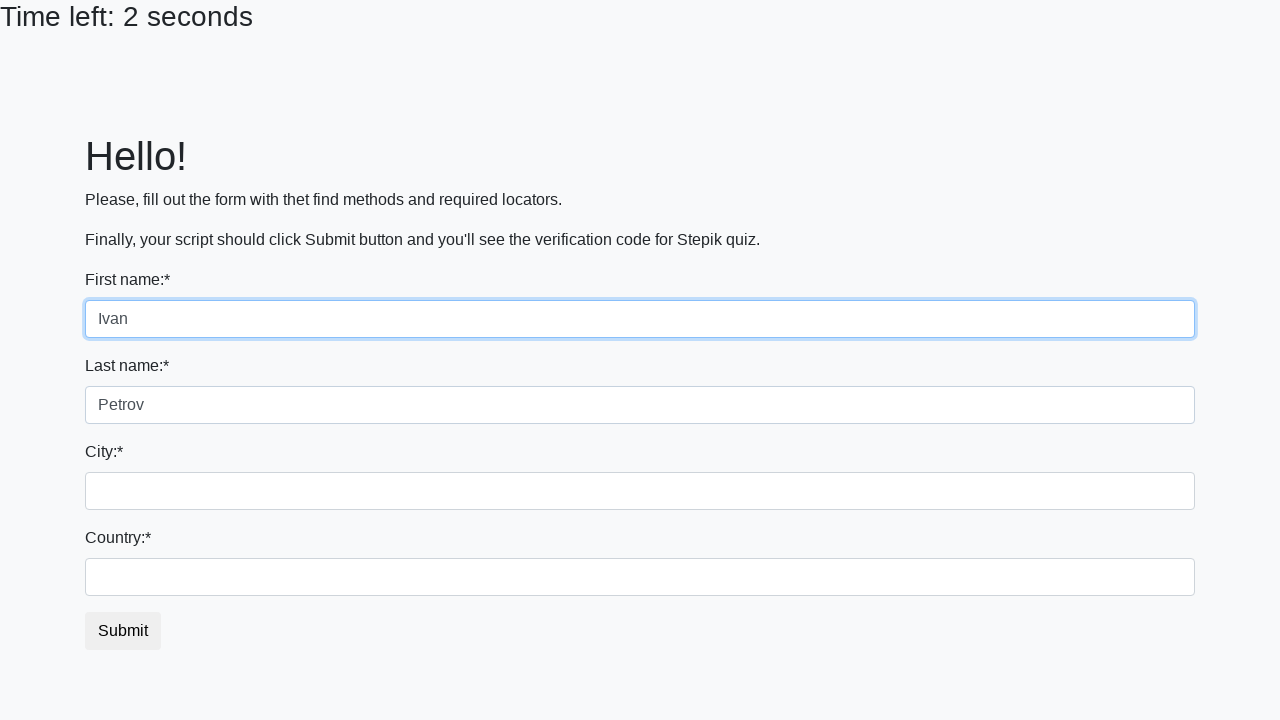

Filled city field with 'Smolensk' on .form-control.city
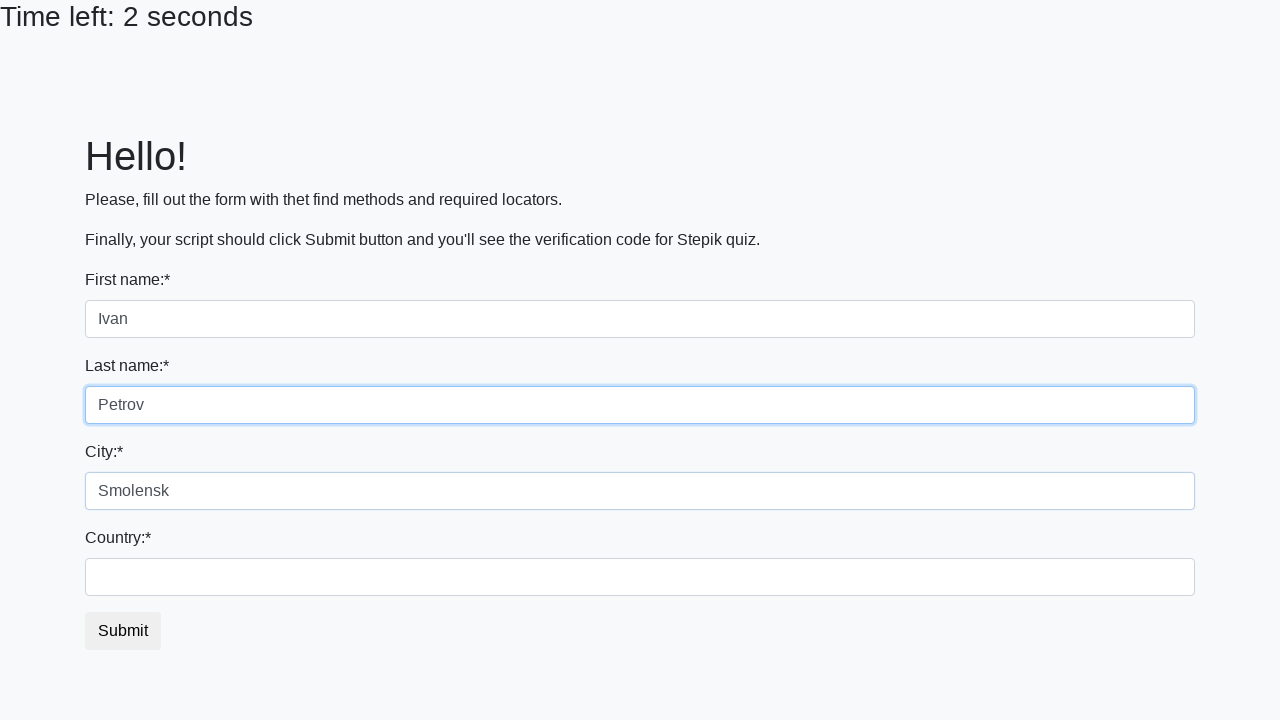

Filled country field with 'Russia' on #country
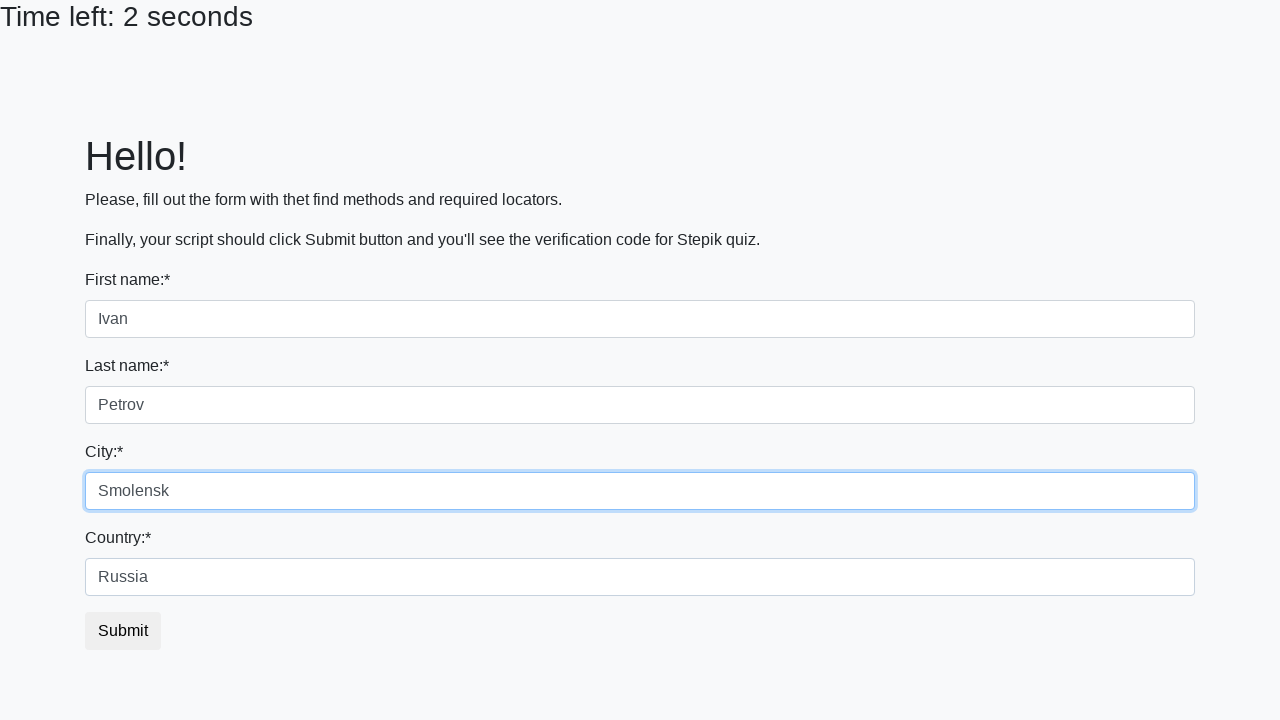

Clicked submit button to submit the form at (123, 631) on button.btn
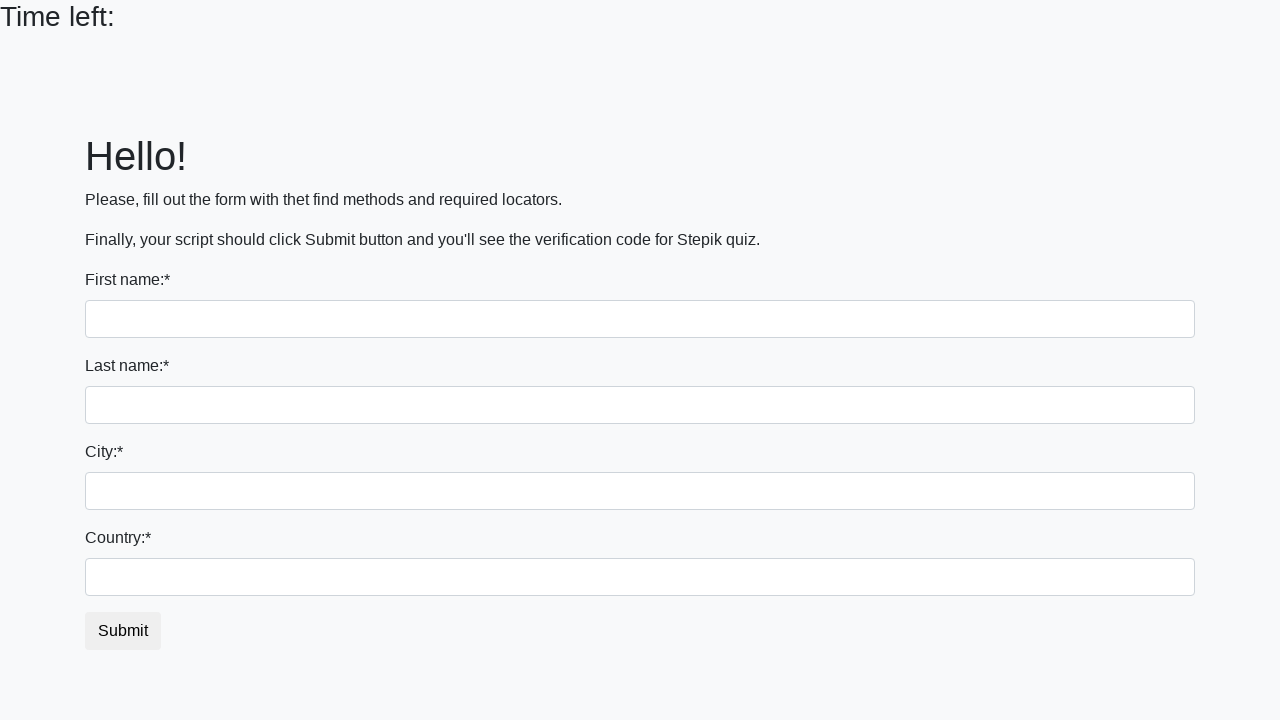

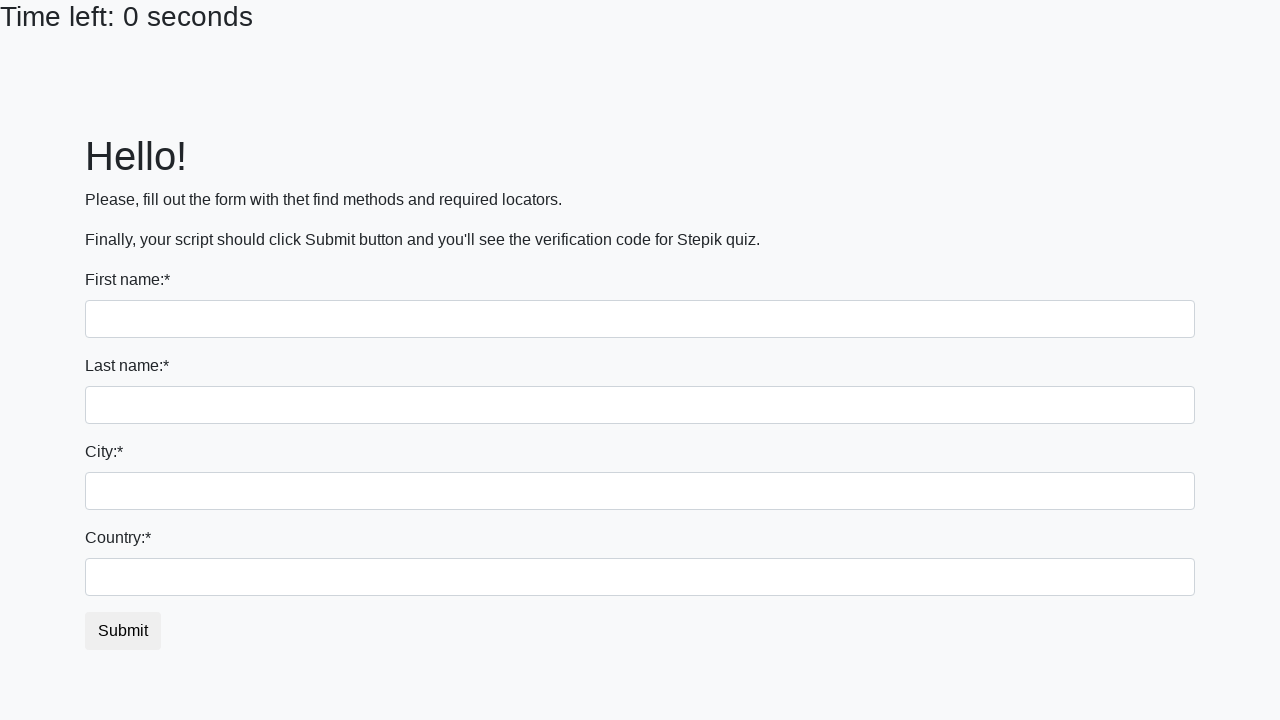